Tests the BlazeDemo flight booking flow by selecting departure and destination cities (Boston to Berlin), viewing available flights, selecting a specific flight, verifying flight details on the purchase page, and filling in the passenger name field.

Starting URL: http://blazedemo.com

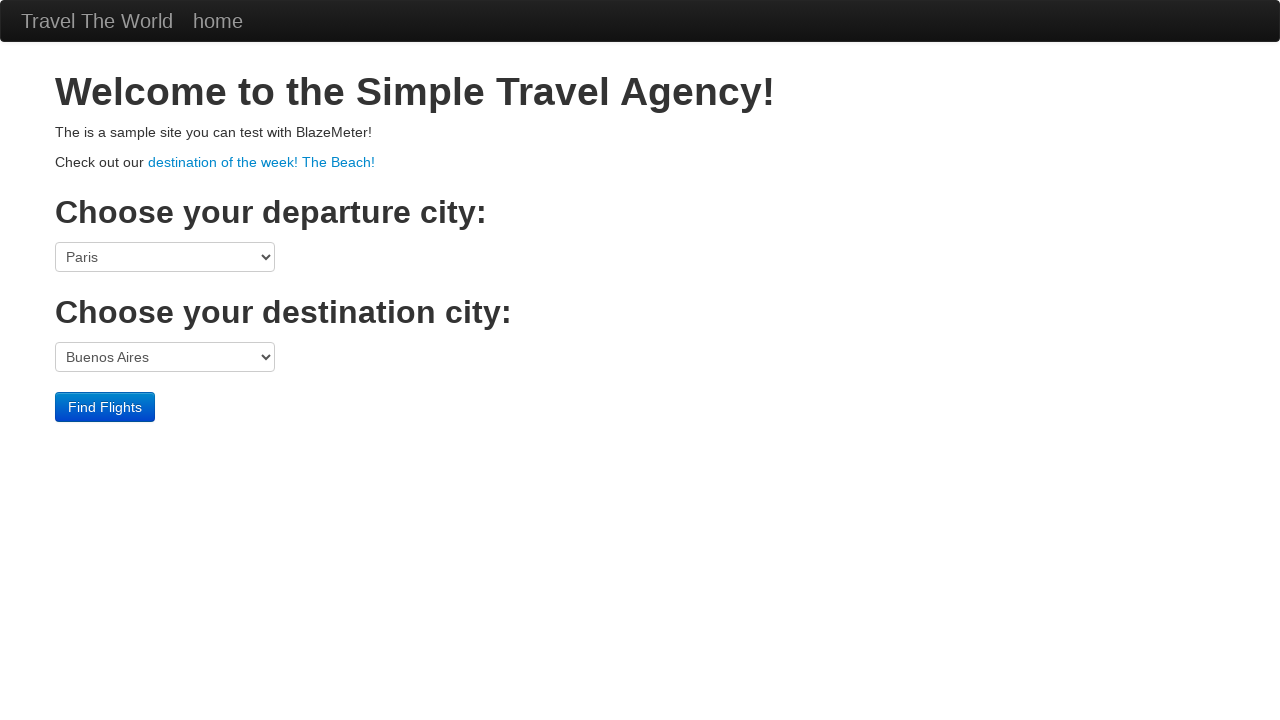

Selected Boston as departure city on [name='fromPort']
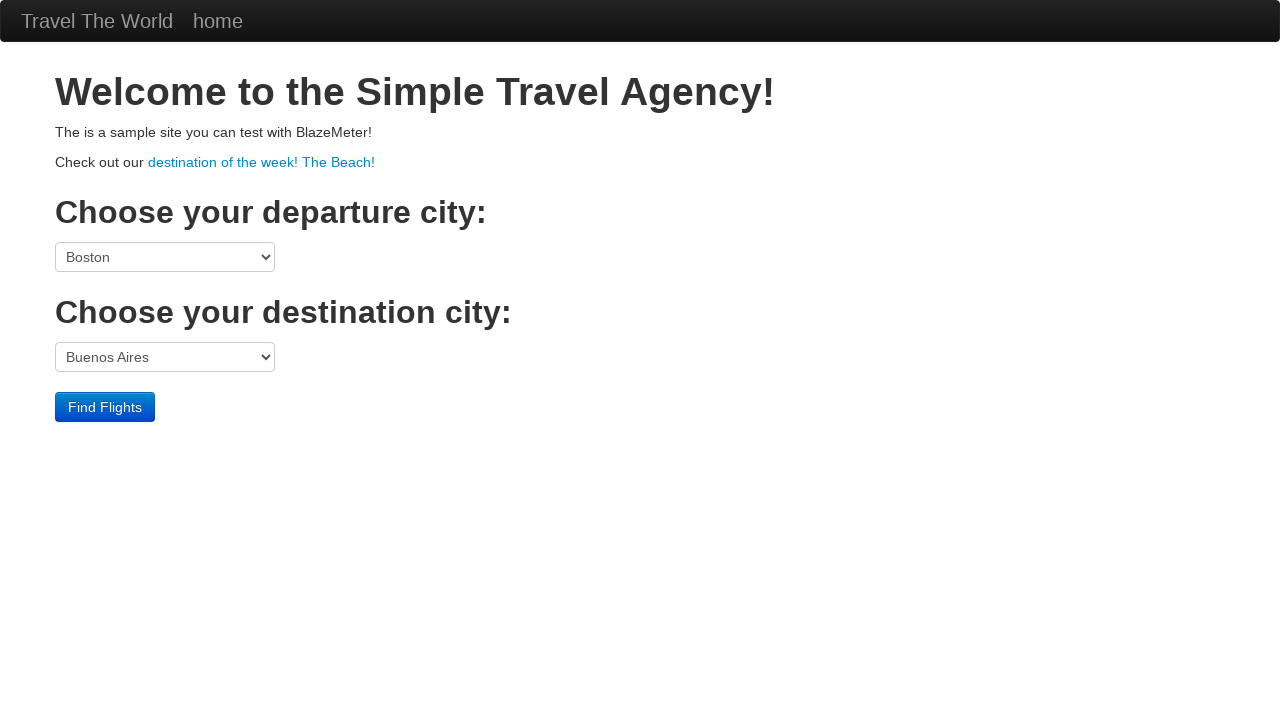

Selected Berlin as destination city on [name='toPort']
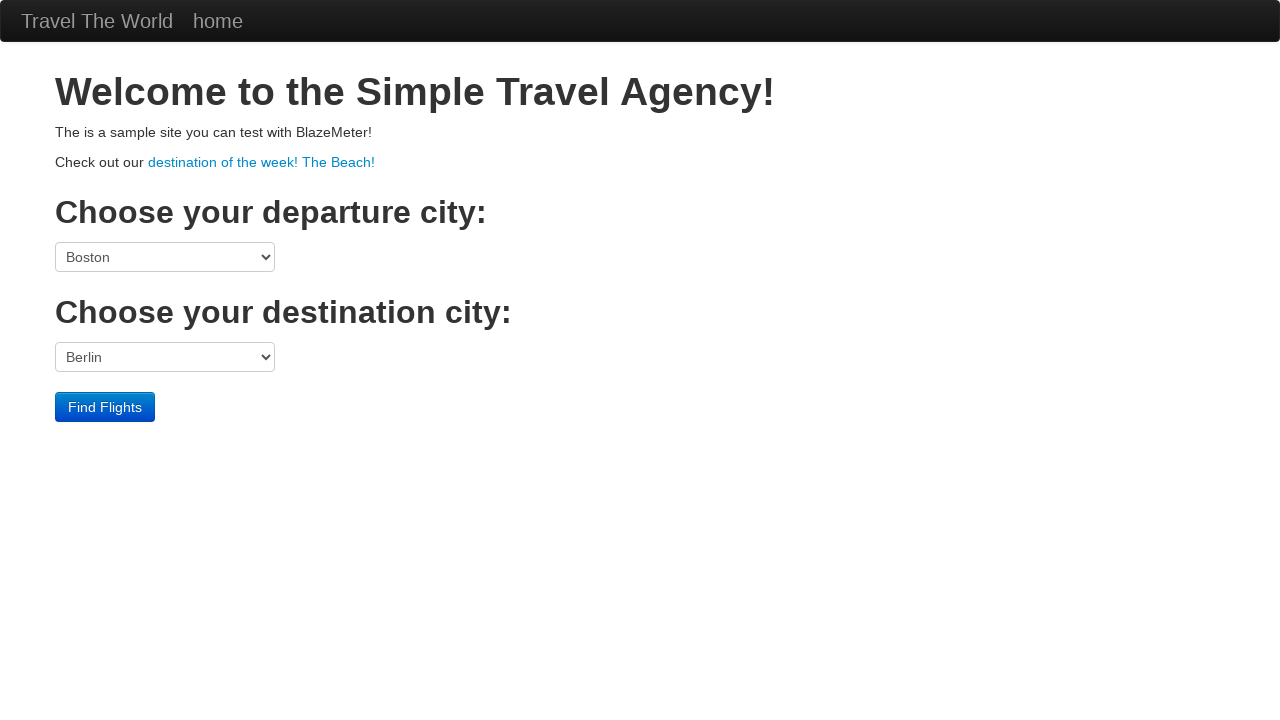

Clicked Find Flights button at (105, 407) on input[type='submit']
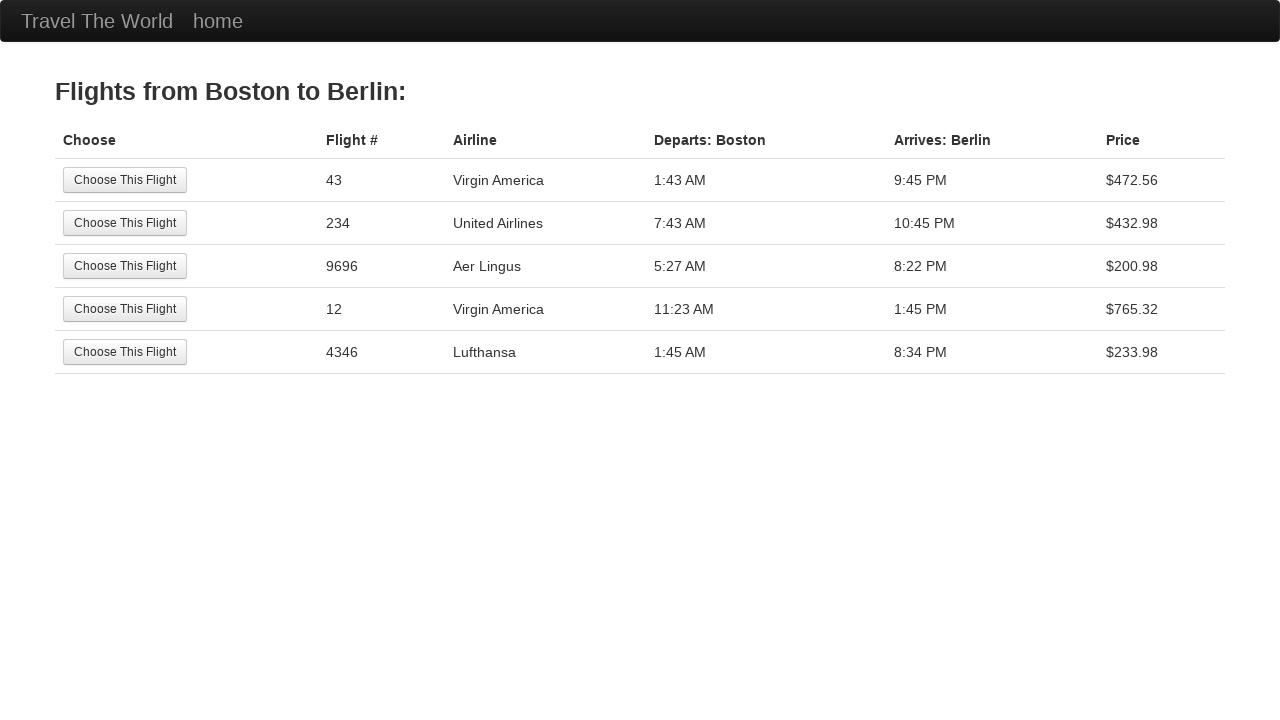

Flight results page loaded with available flights
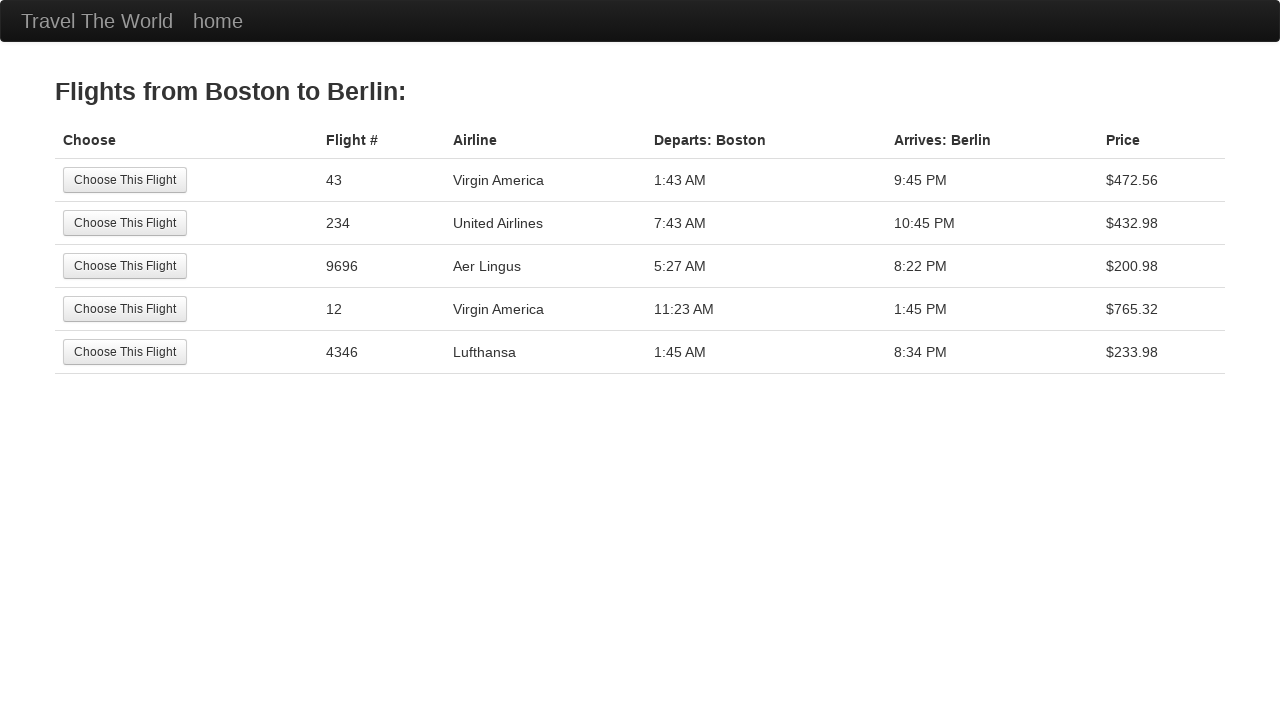

Selected 3rd flight option (Aer Lingus) at (125, 266) on tbody tr:nth-of-type(3) input[type='submit']
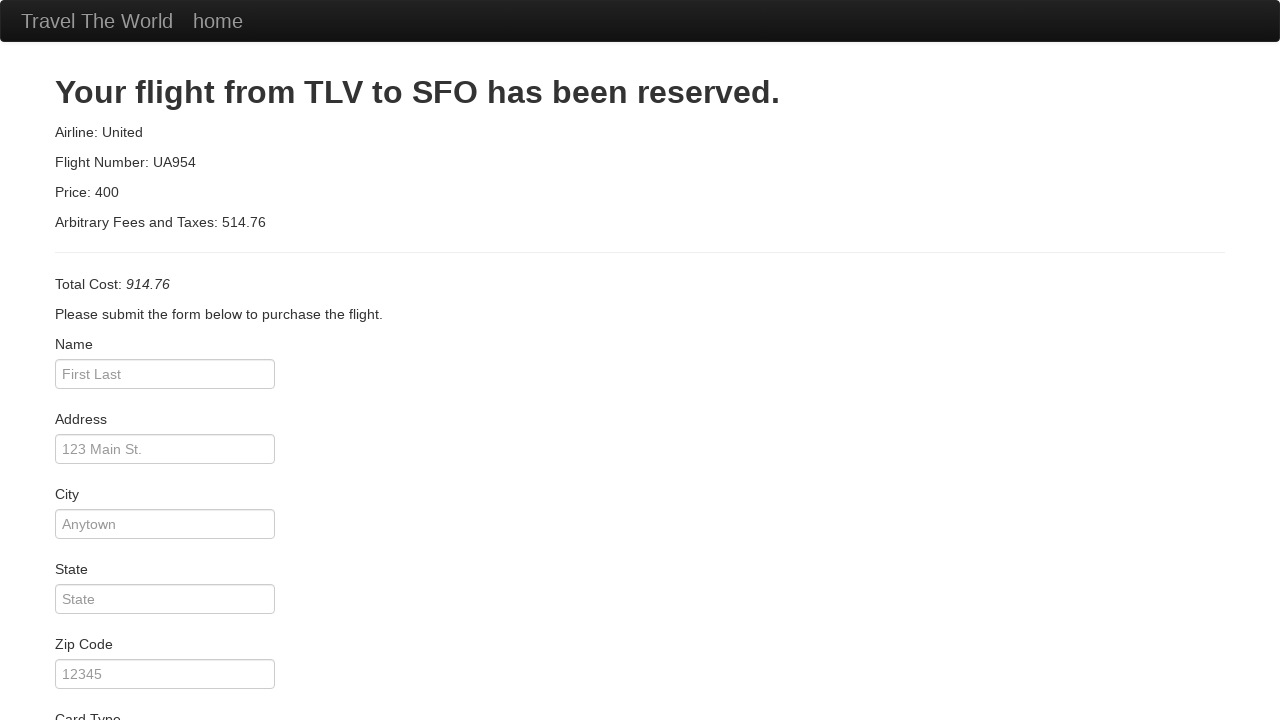

Purchase page loaded with passenger details form
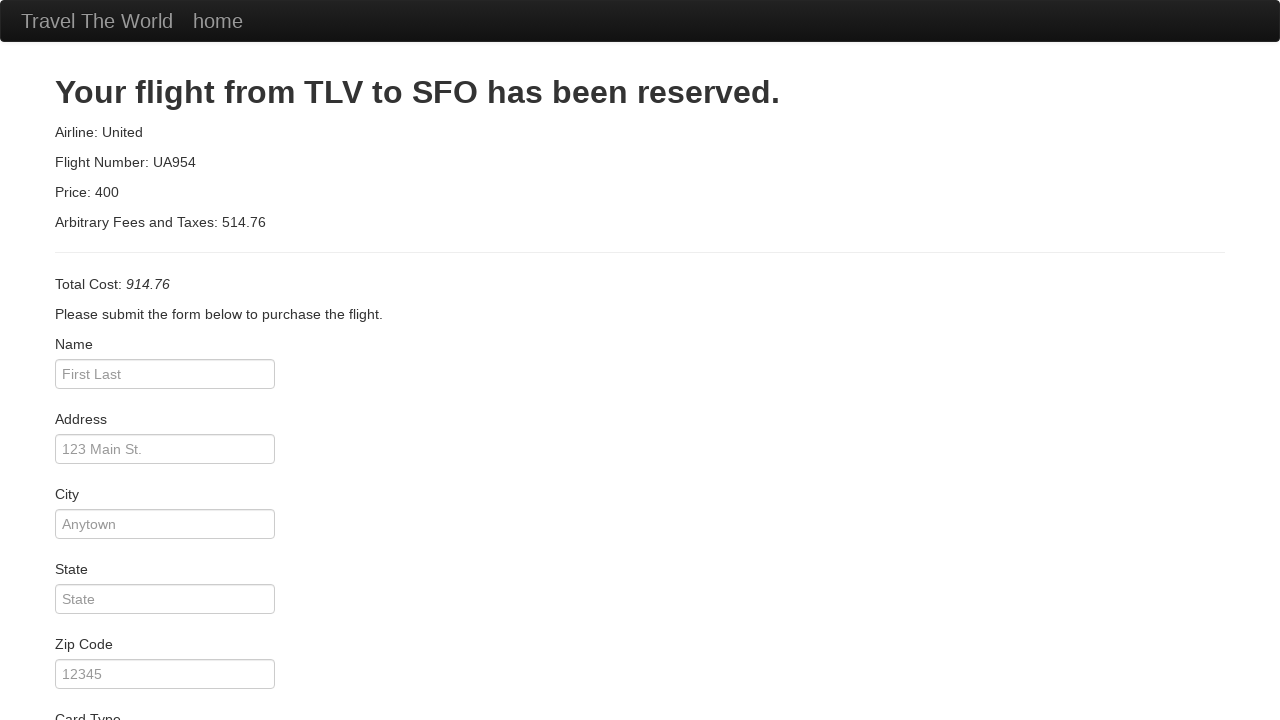

Filled passenger name field with 'Vasya Petrovich' on #inputName
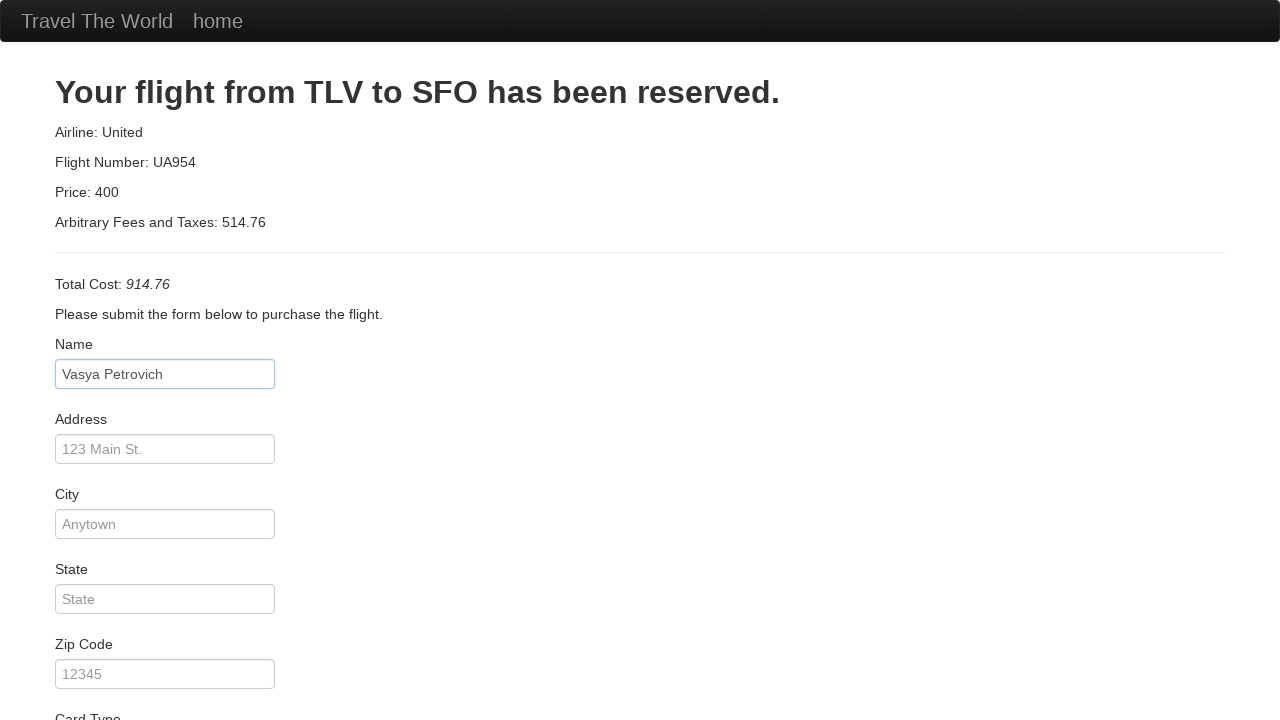

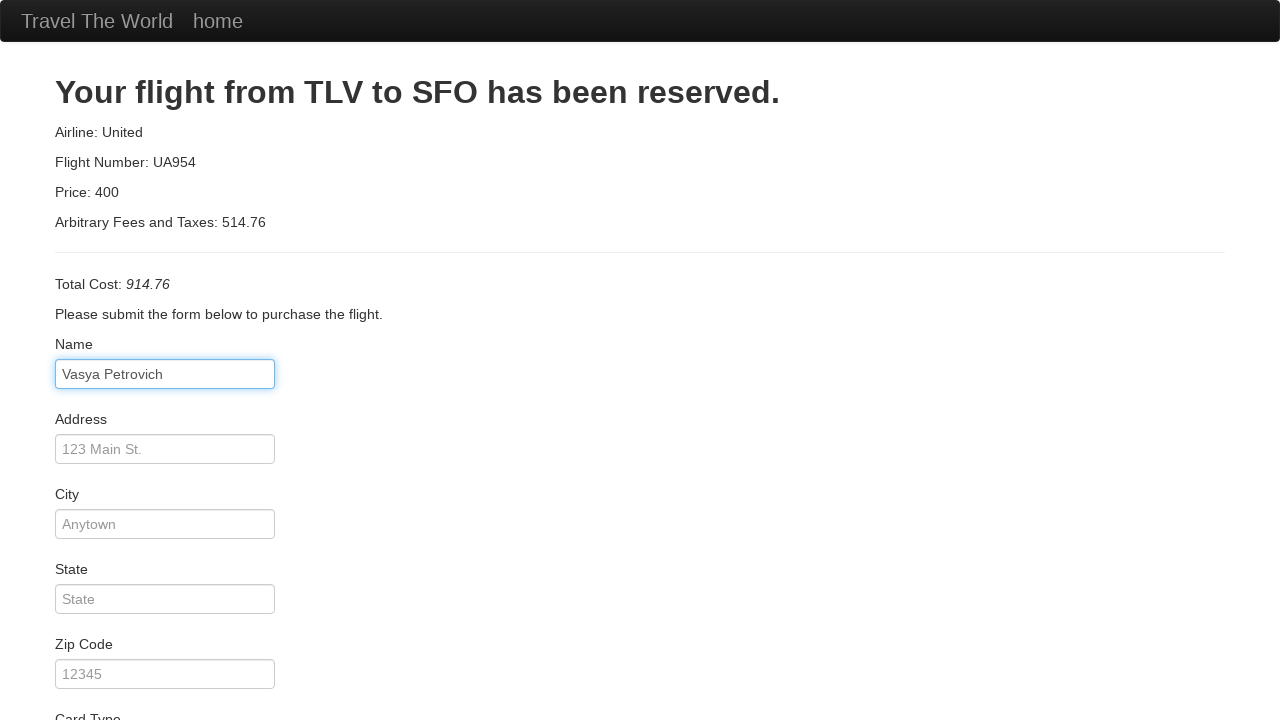